Tests the GPS coordinates lookup functionality by entering an address and submitting the form to get coordinates

Starting URL: https://www.coordenadas-gps.com/

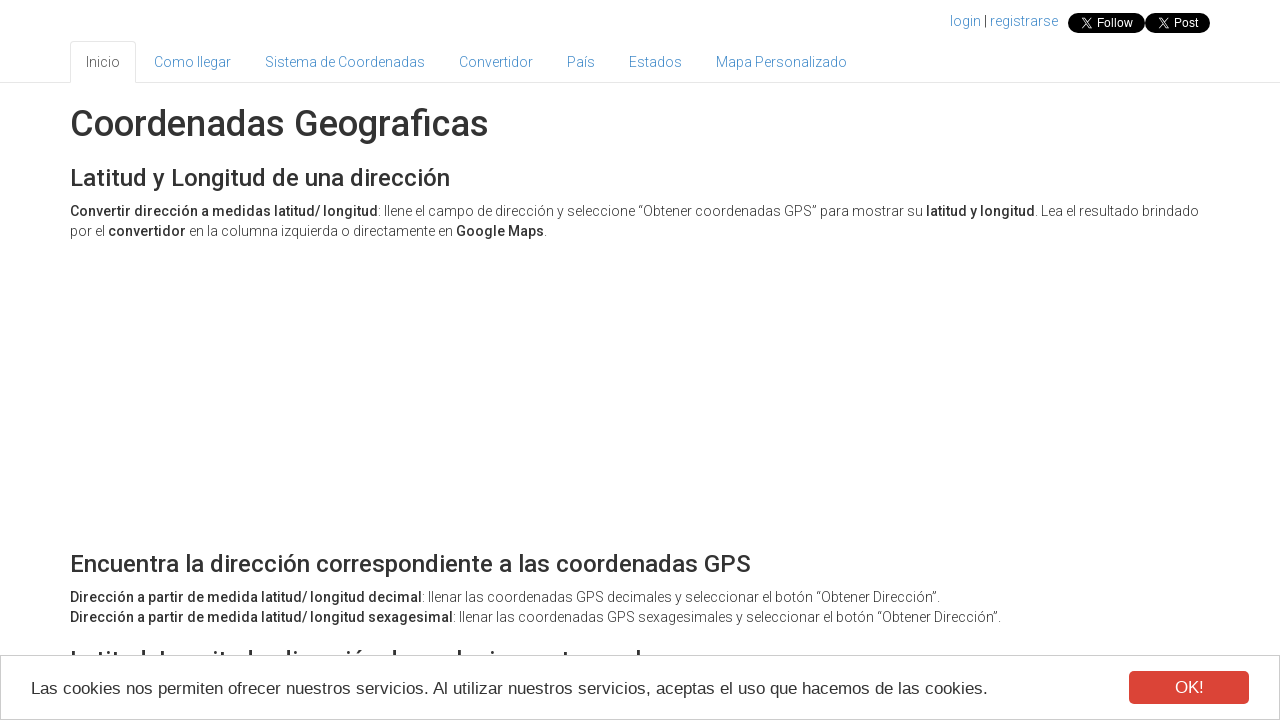

Address input field is available
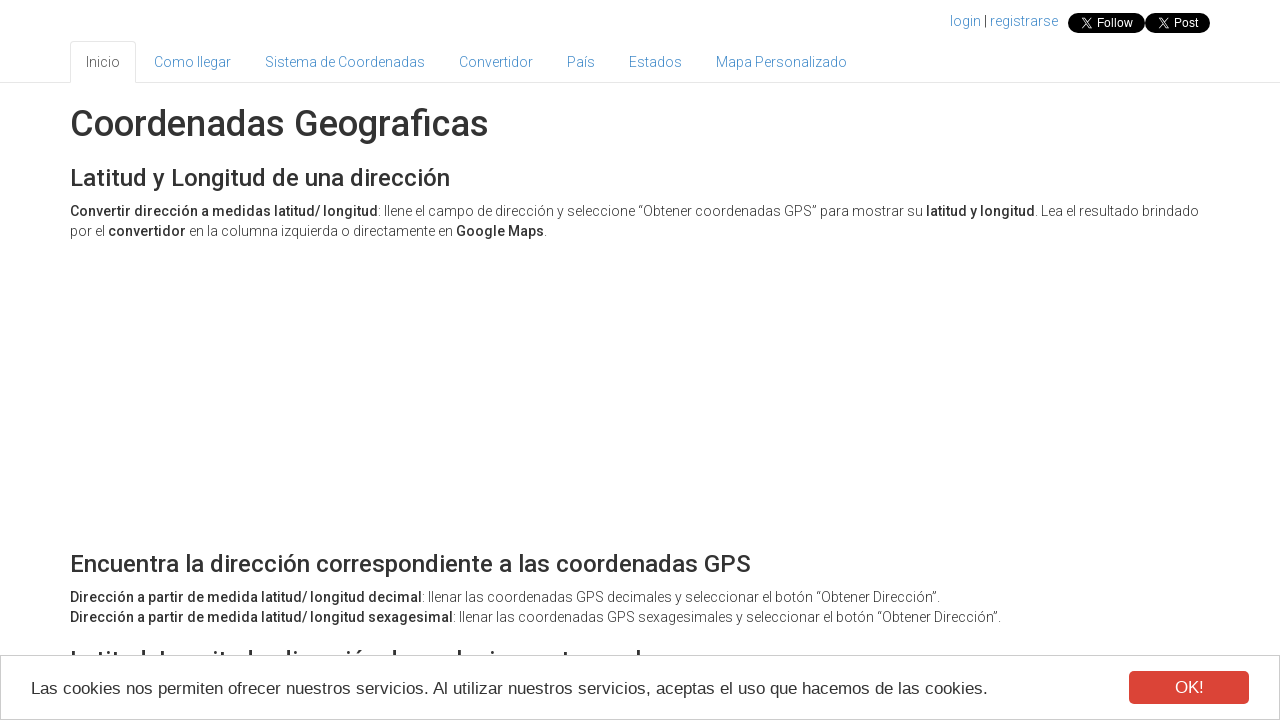

Filled address field with 'Lima Metropolitana, Lima, Perú' on #address
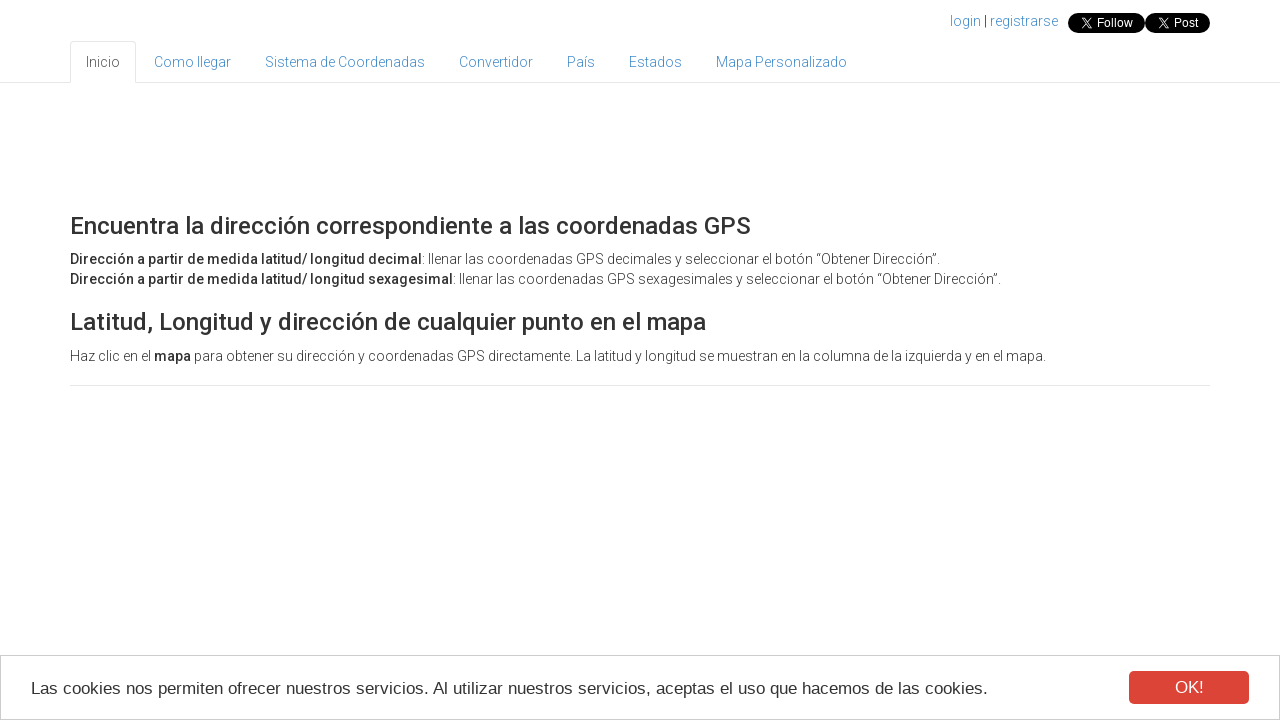

Clicked search/submit button to lookup GPS coordinates at (266, 361) on xpath=//button[ancestor::form[.//input[@id="address"]]]
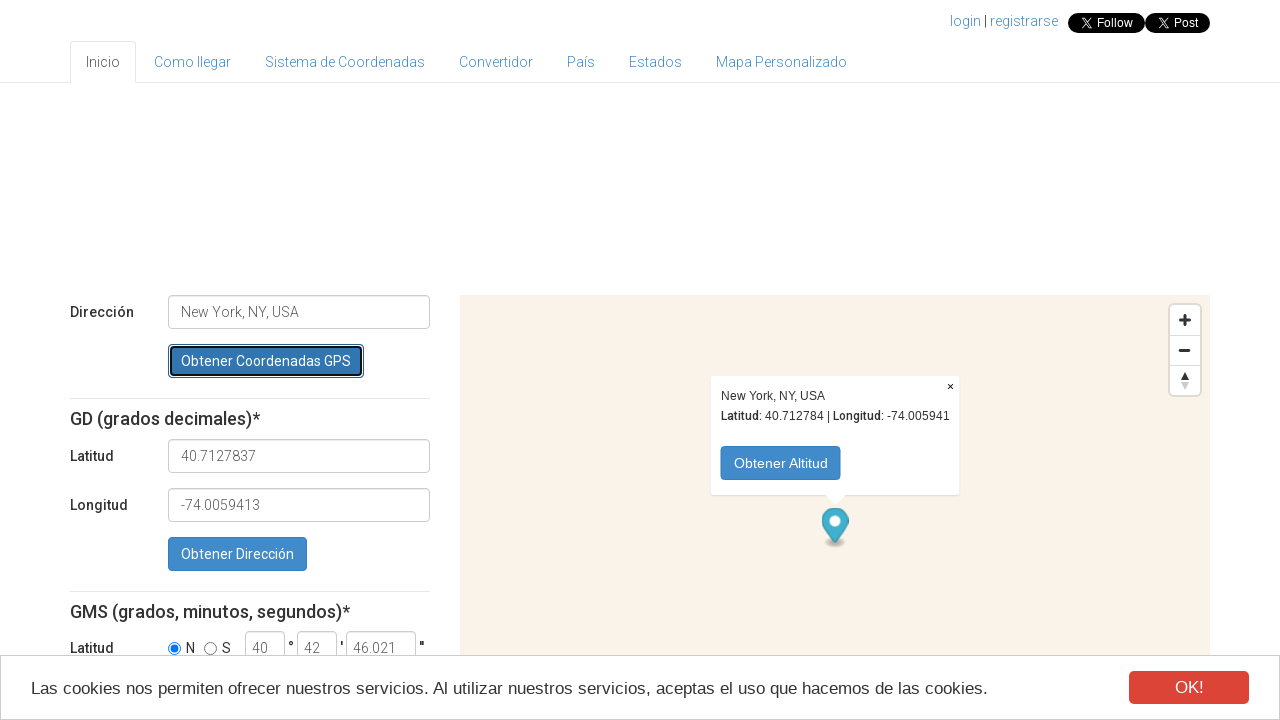

Latitude field populated with GPS coordinate value
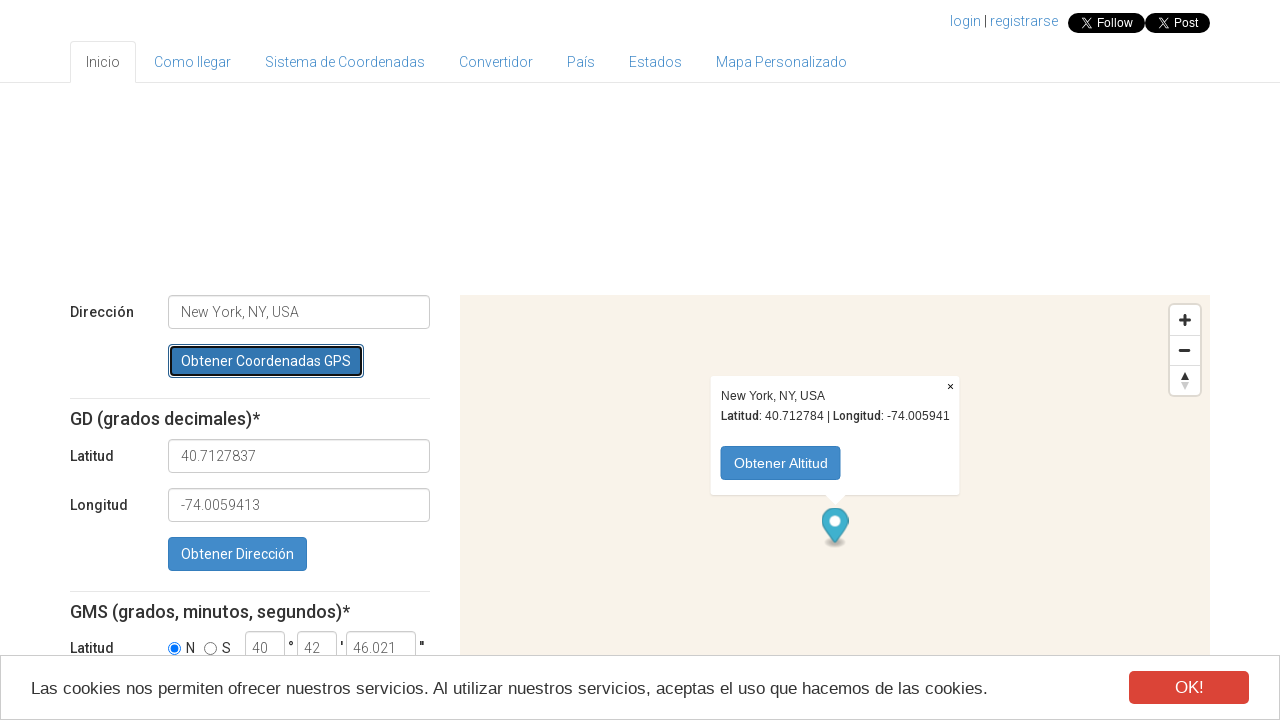

Longitude field populated with GPS coordinate value
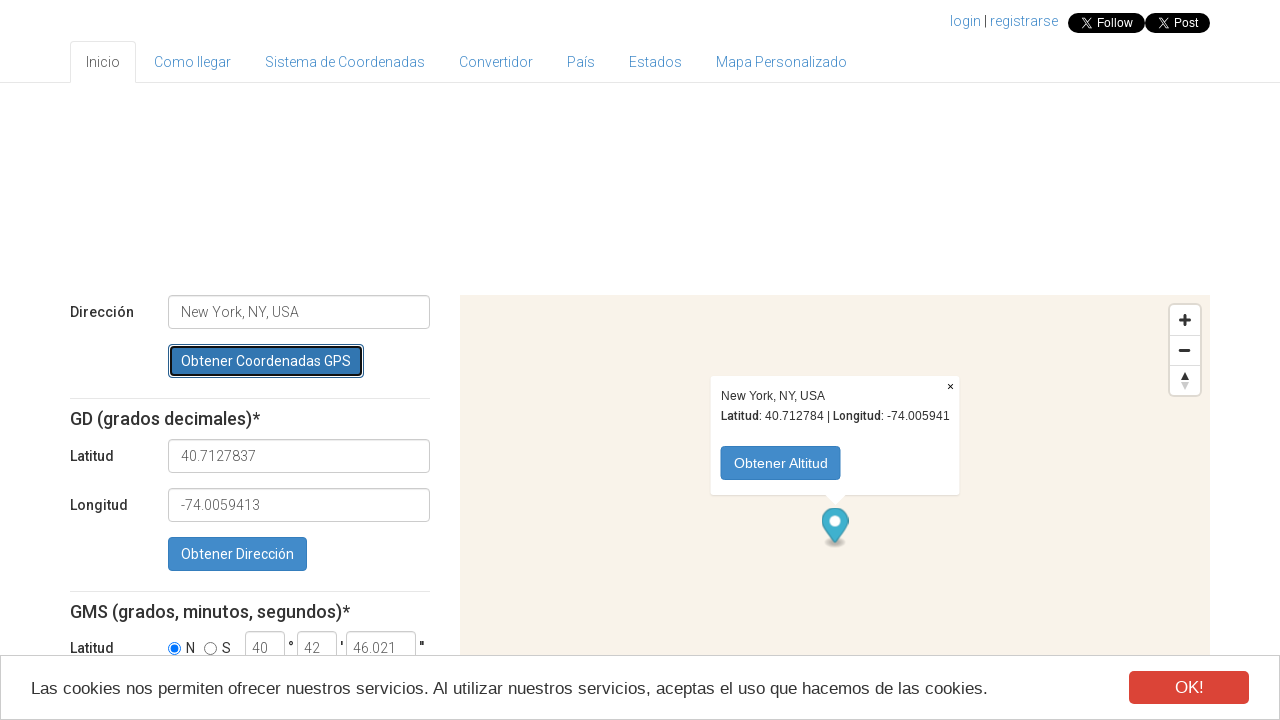

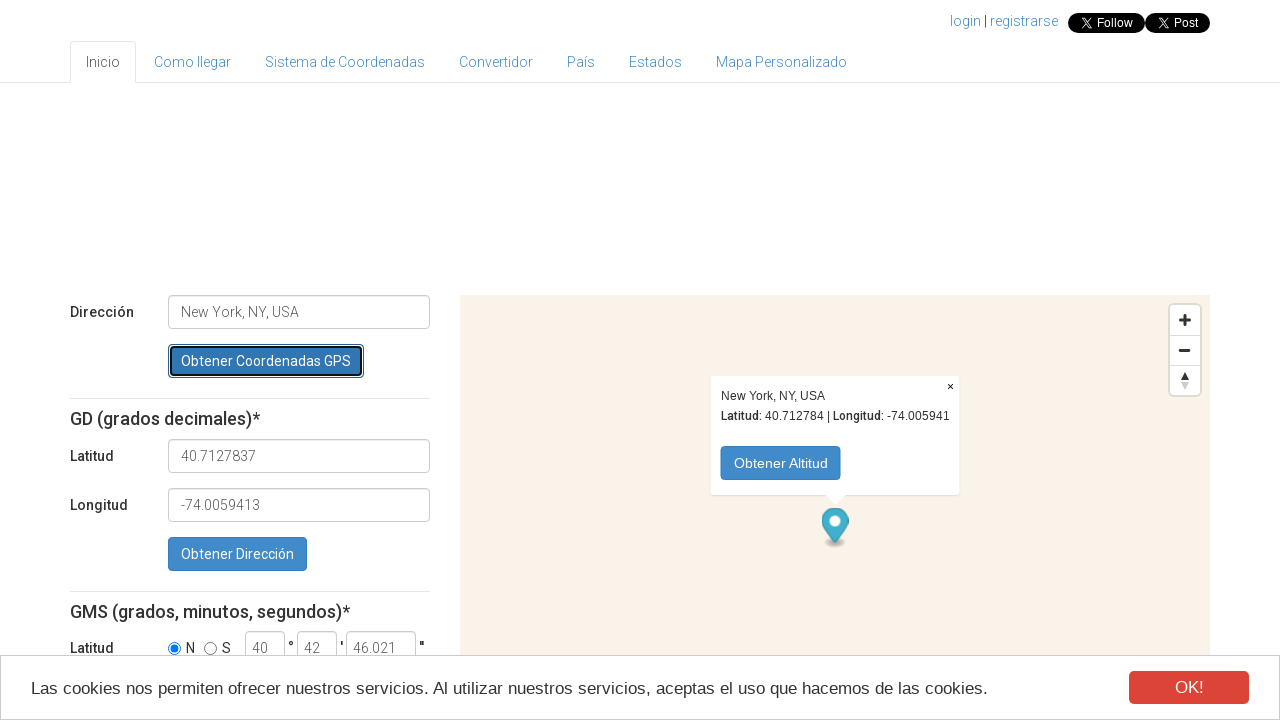